Navigates to a dropdown practice page and scrolls to a specific element on the page

Starting URL: https://practice.expandtesting.com/dropdown

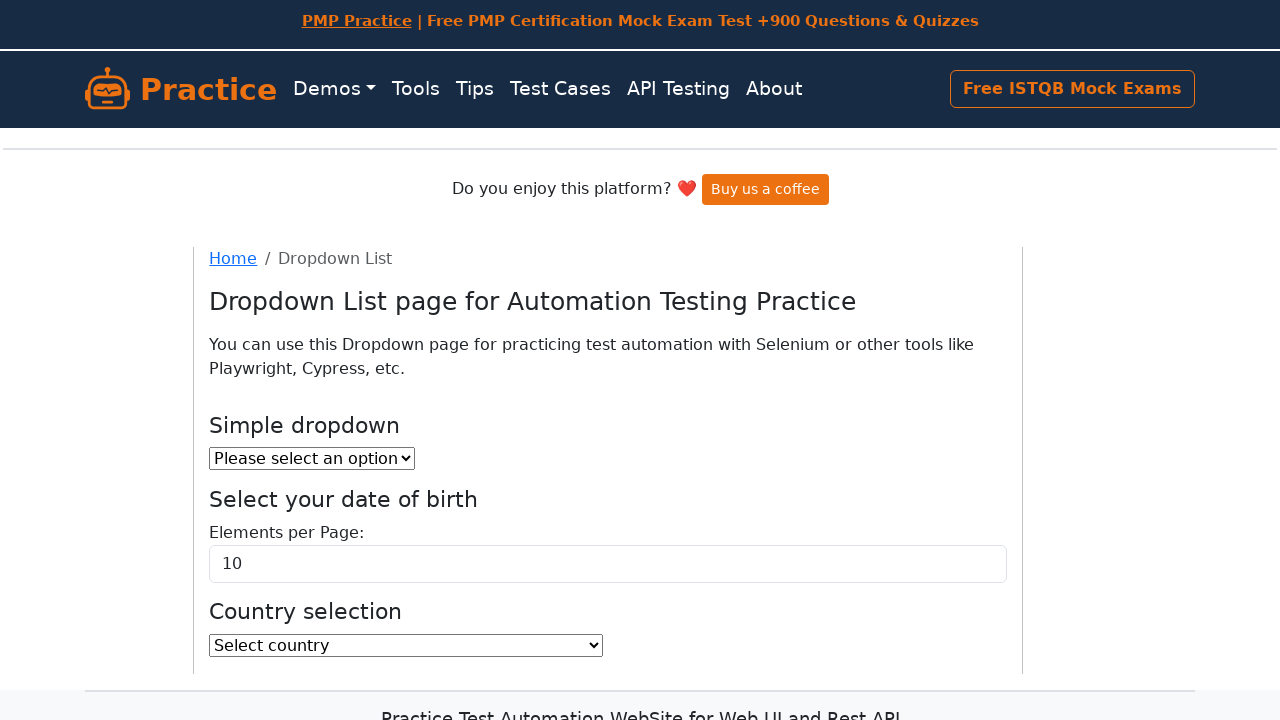

Navigated to dropdown practice page
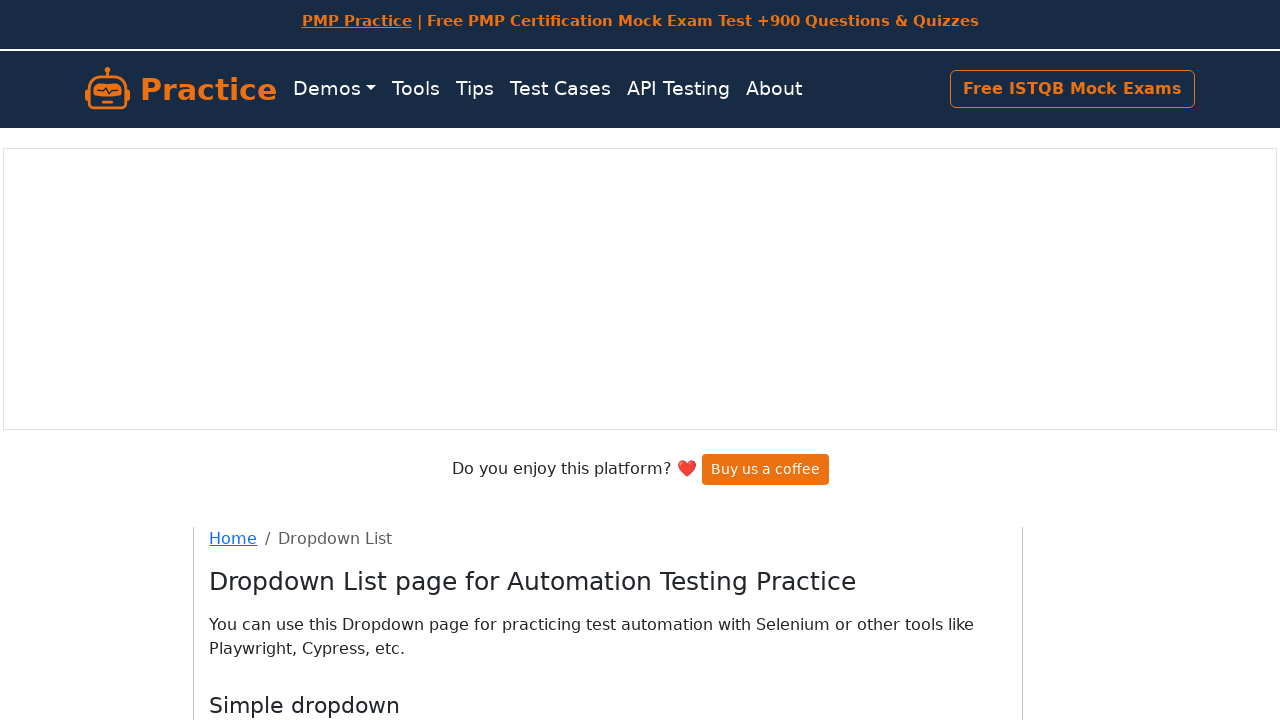

Located element with text 'Web UI and Rest API'
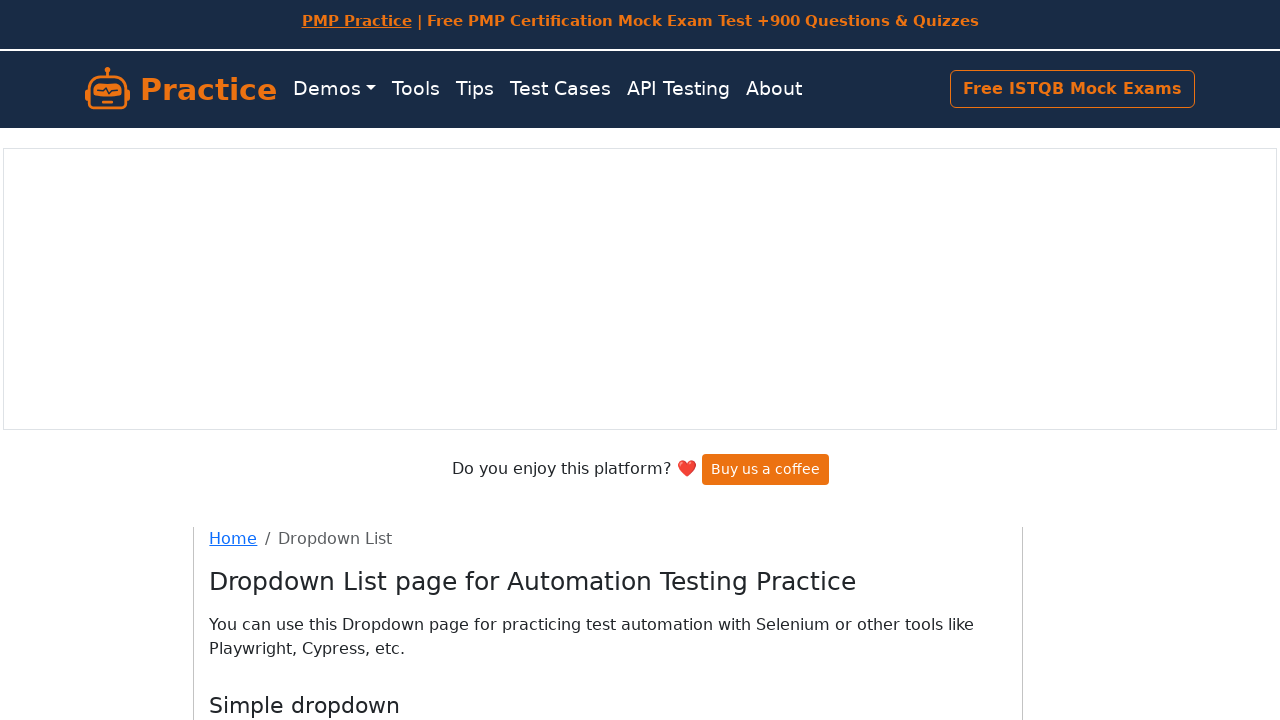

Scrolled to 'Web UI and Rest API' element
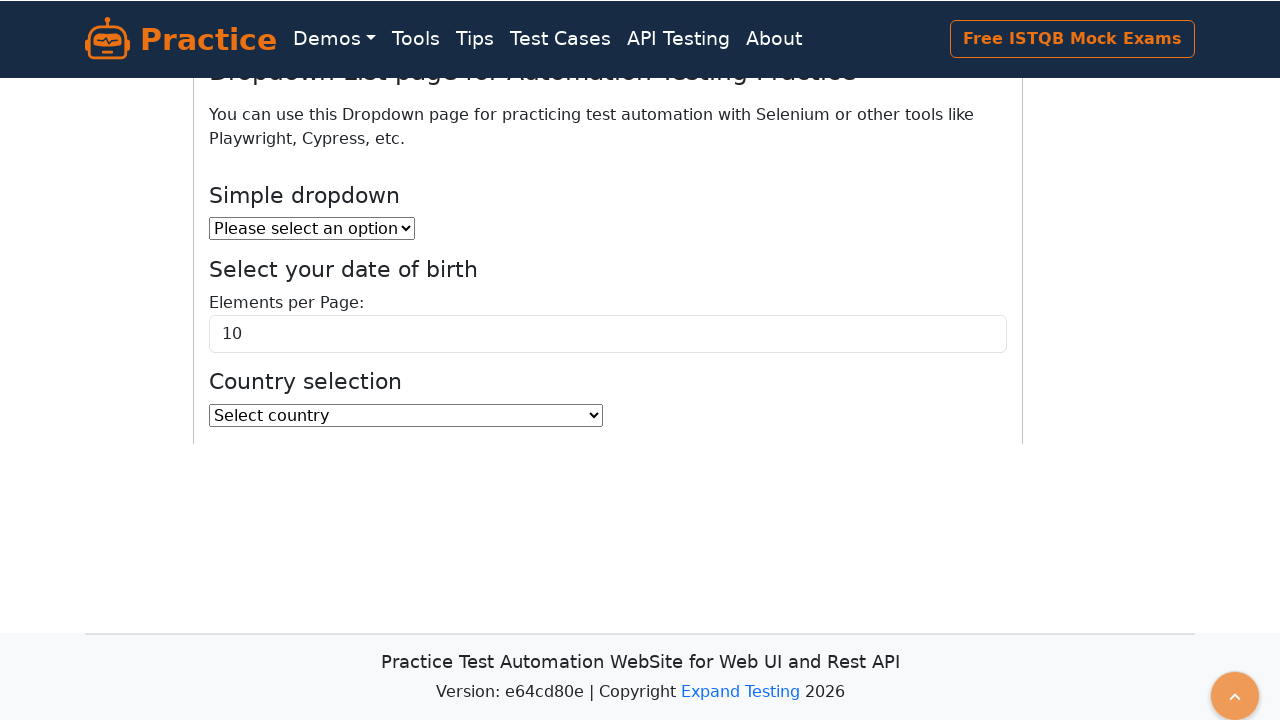

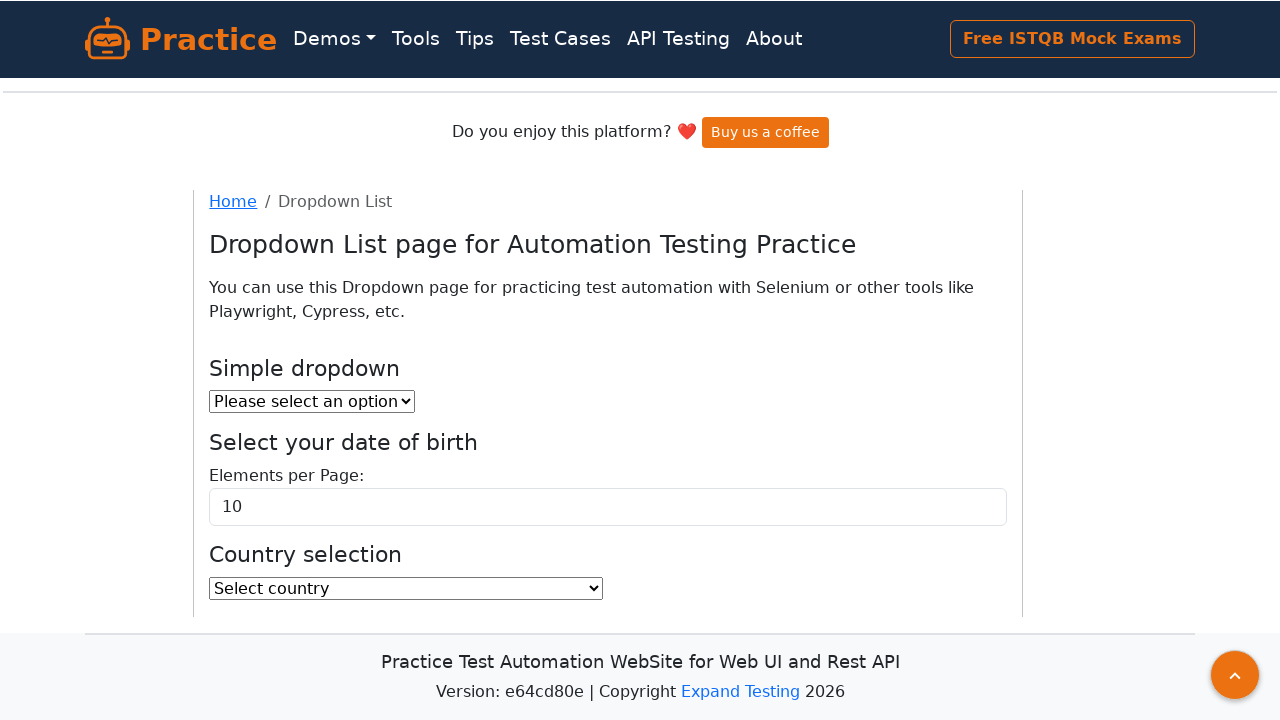